Tests scrolling to the last paragraph element on a long page

Starting URL: https://bonigarcia.dev/selenium-webdriver-java/long-page.html

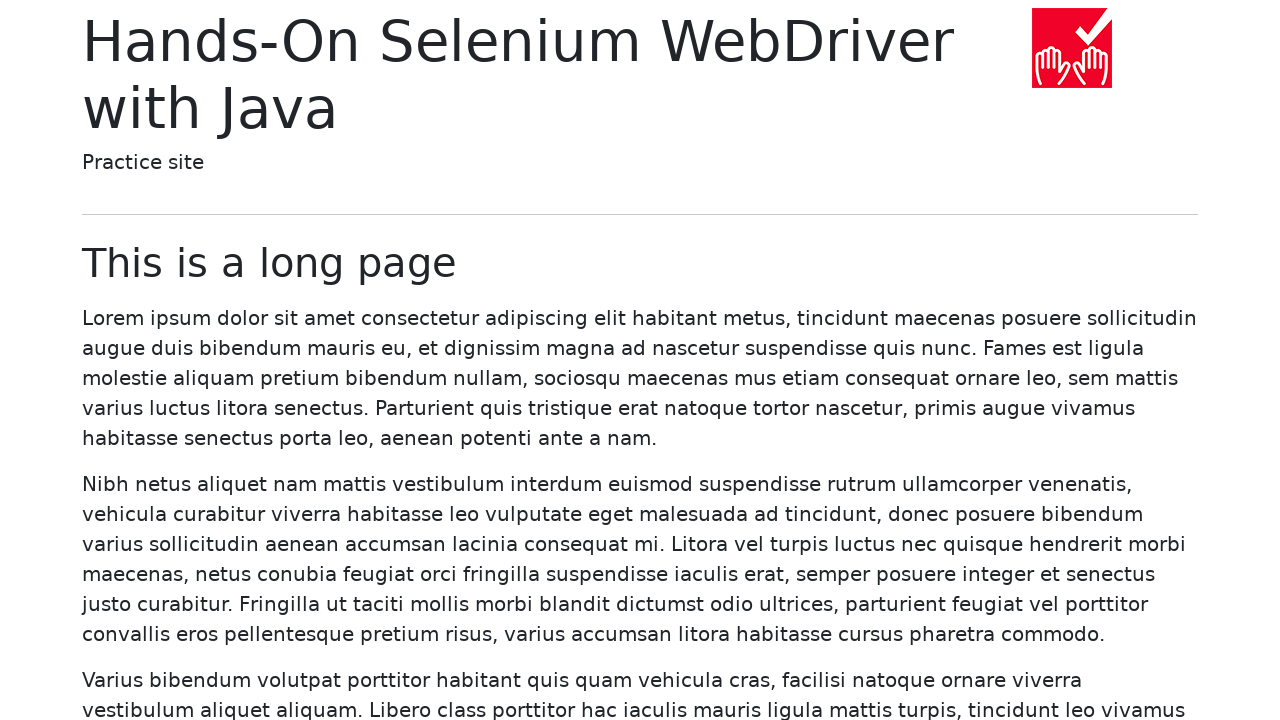

Located the last paragraph element on the page
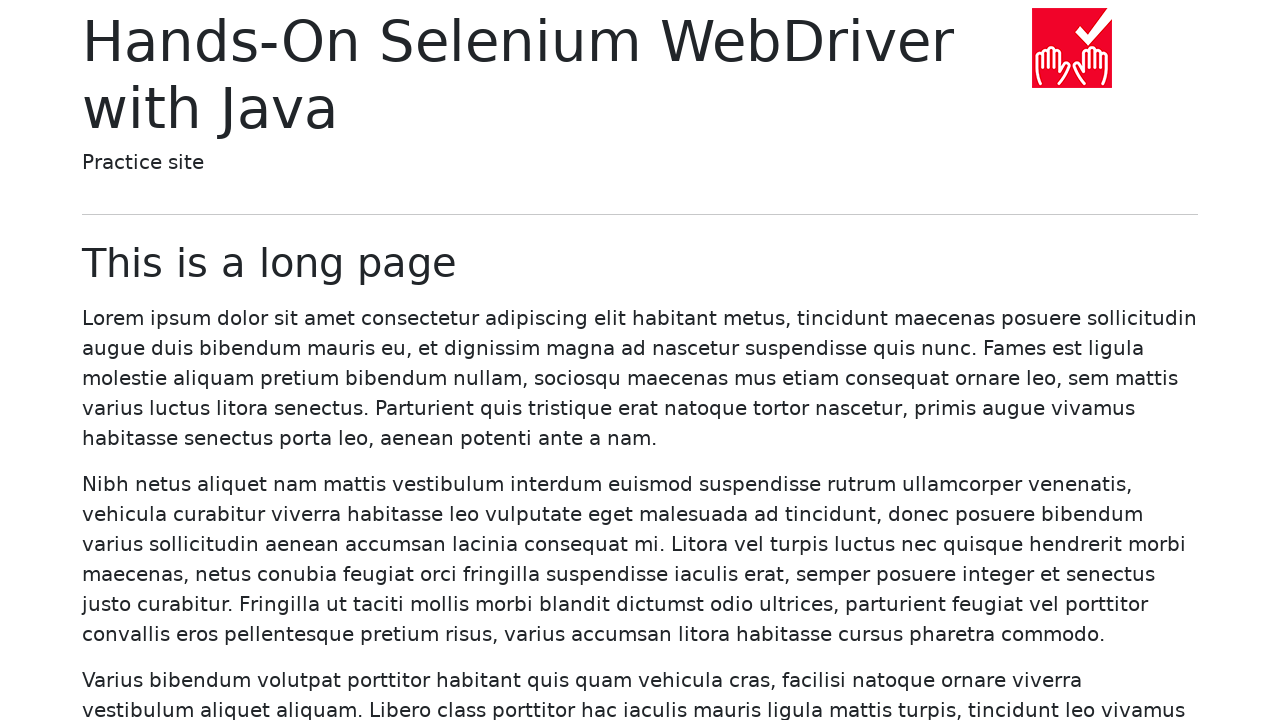

Scrolled the last paragraph element into view
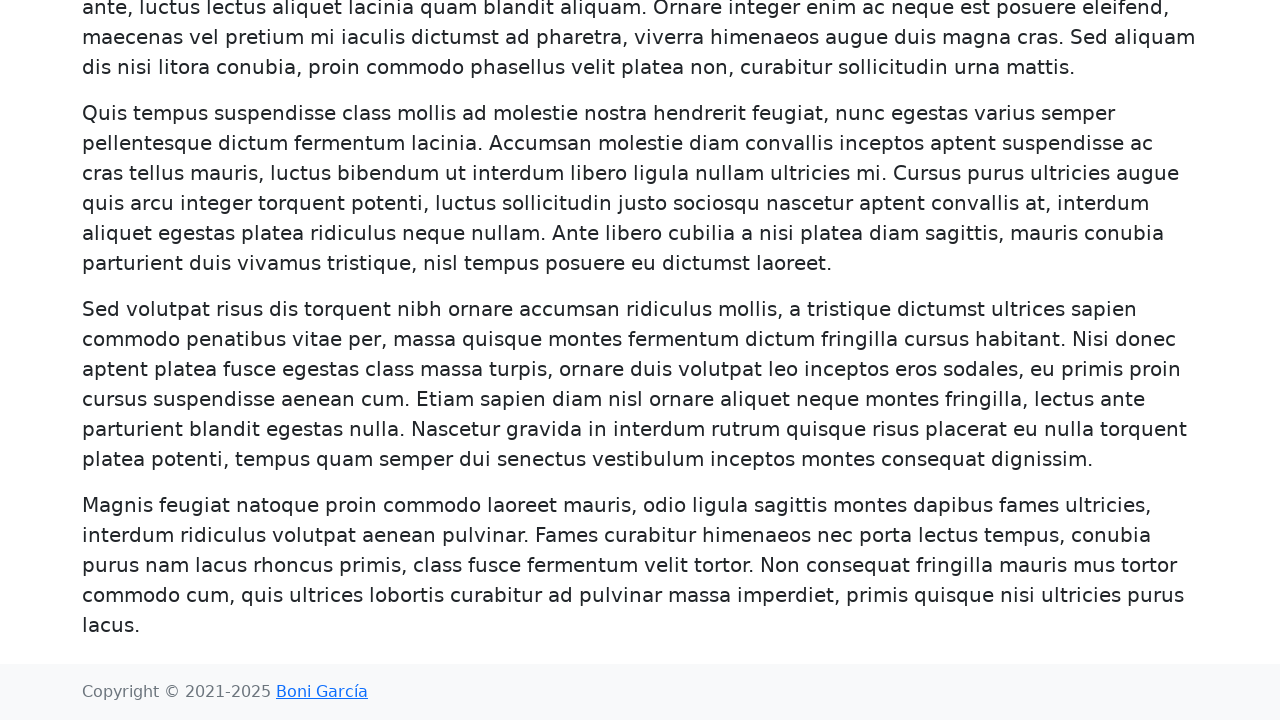

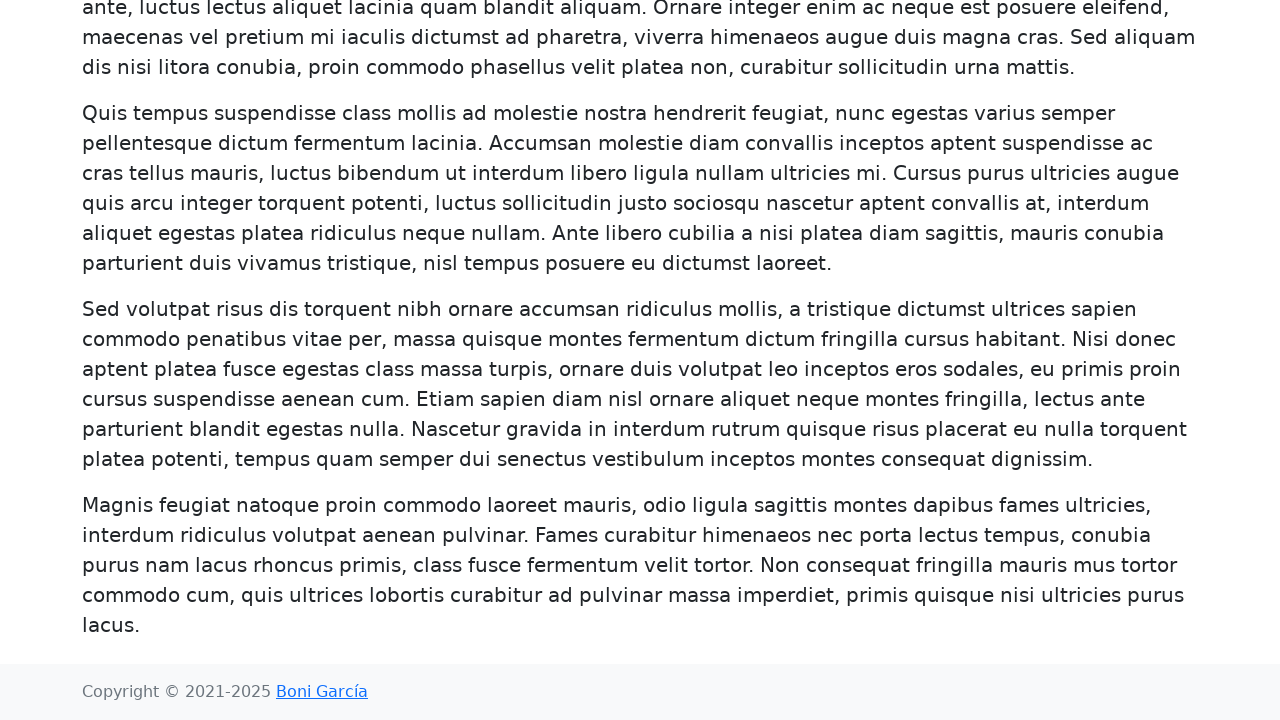